Tests switching the website language to Russian by clicking the language selector and selecting the Russian option

Starting URL: https://zt.com.ua/

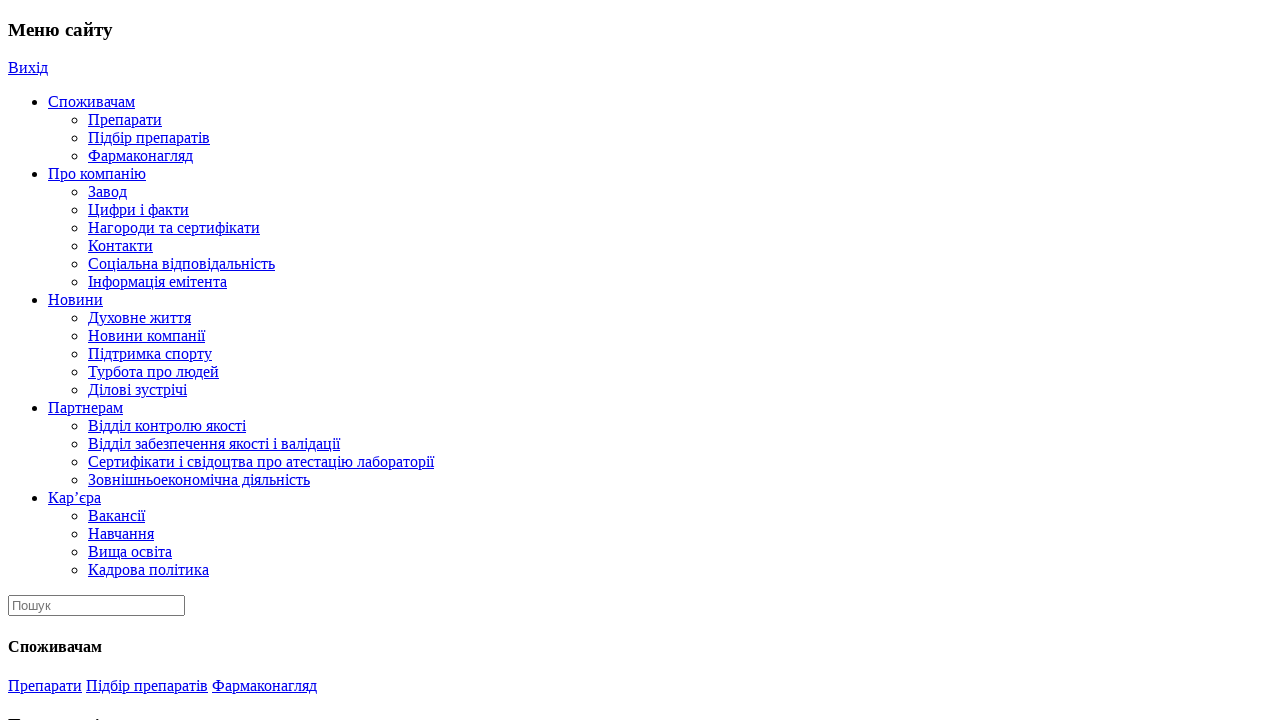

Clicked language selector dropdown at (20, 361) on .language > a
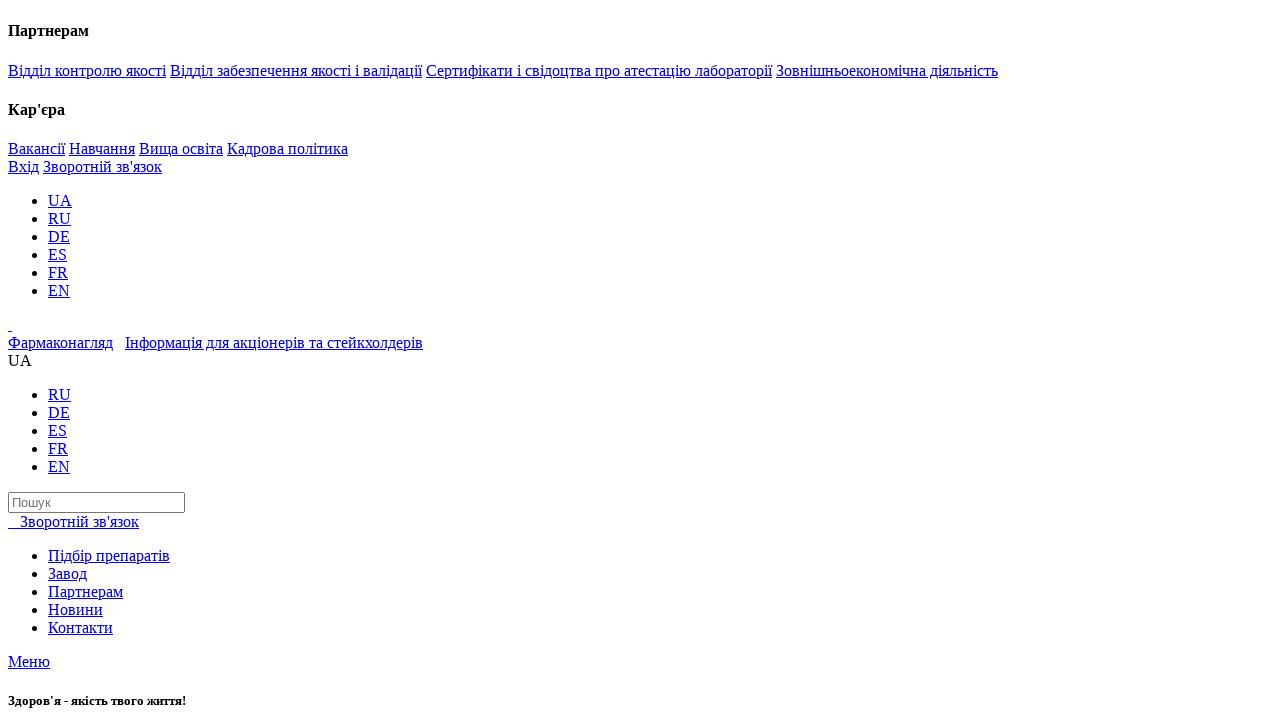

Selected Russian language option at (60, 395) on .lang-item:nth-child(1) > [href="https://zt.com.ua/ru/"]
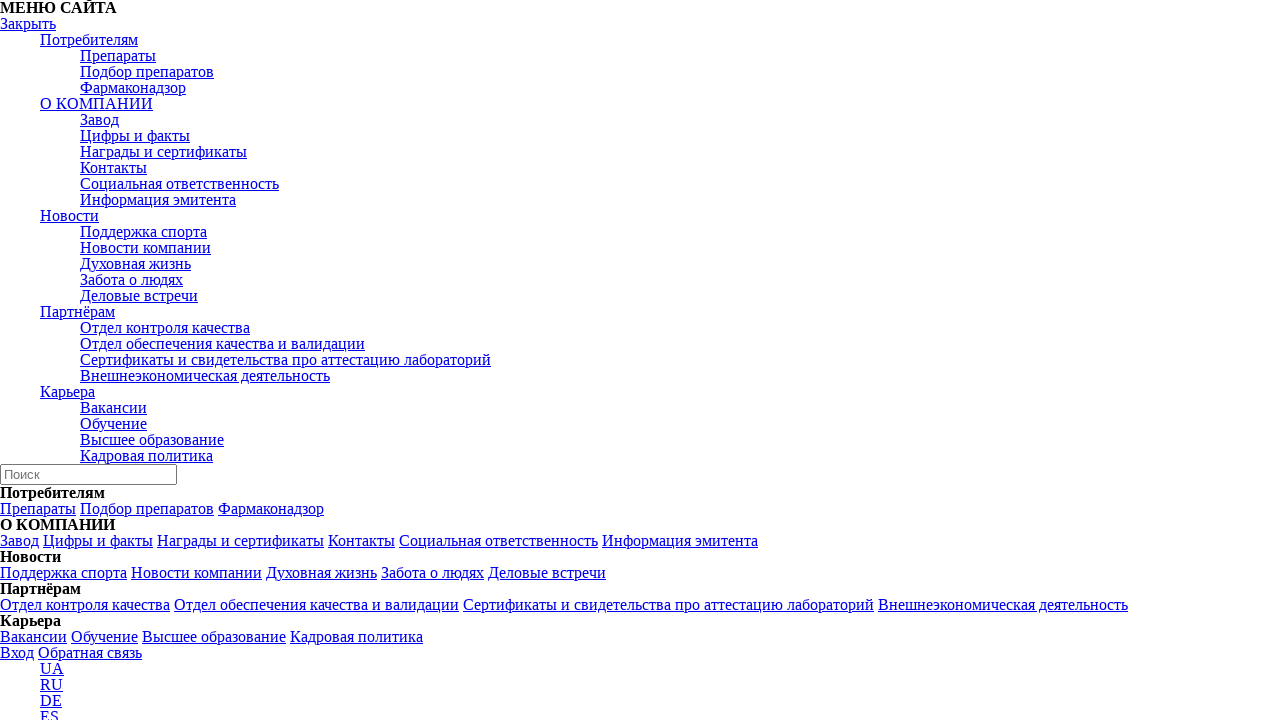

Header loaded after language change to Russian
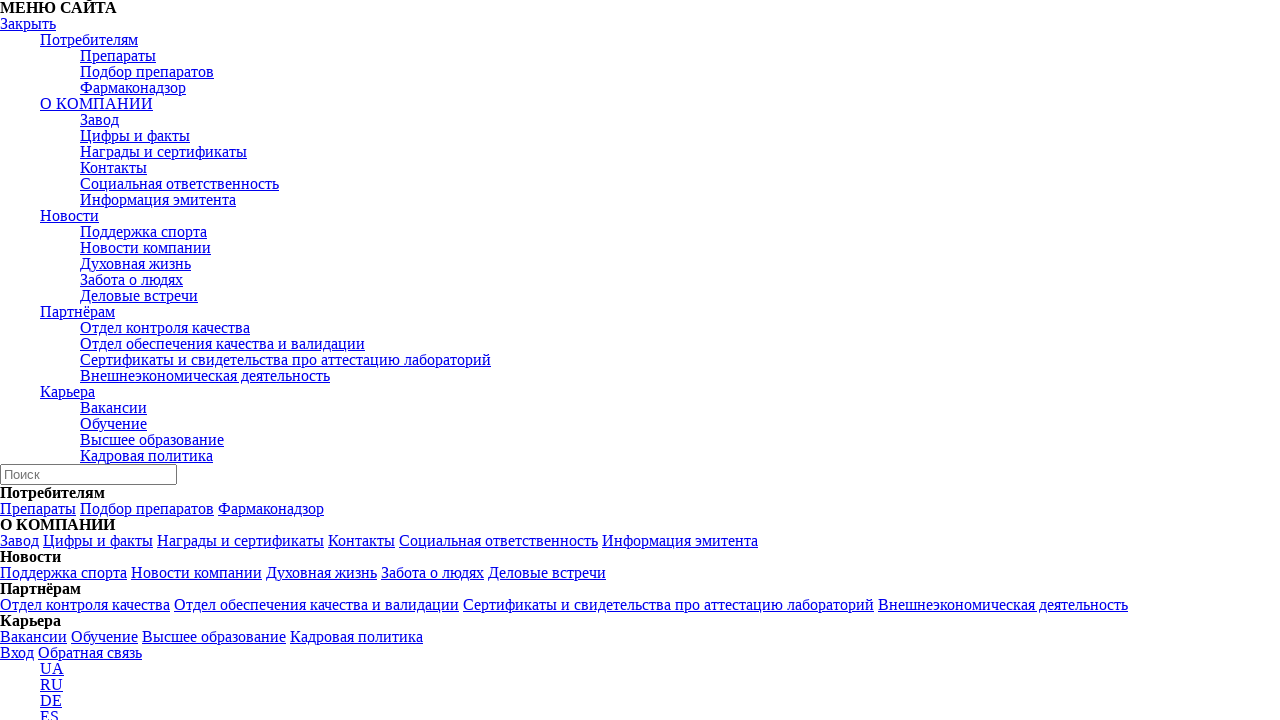

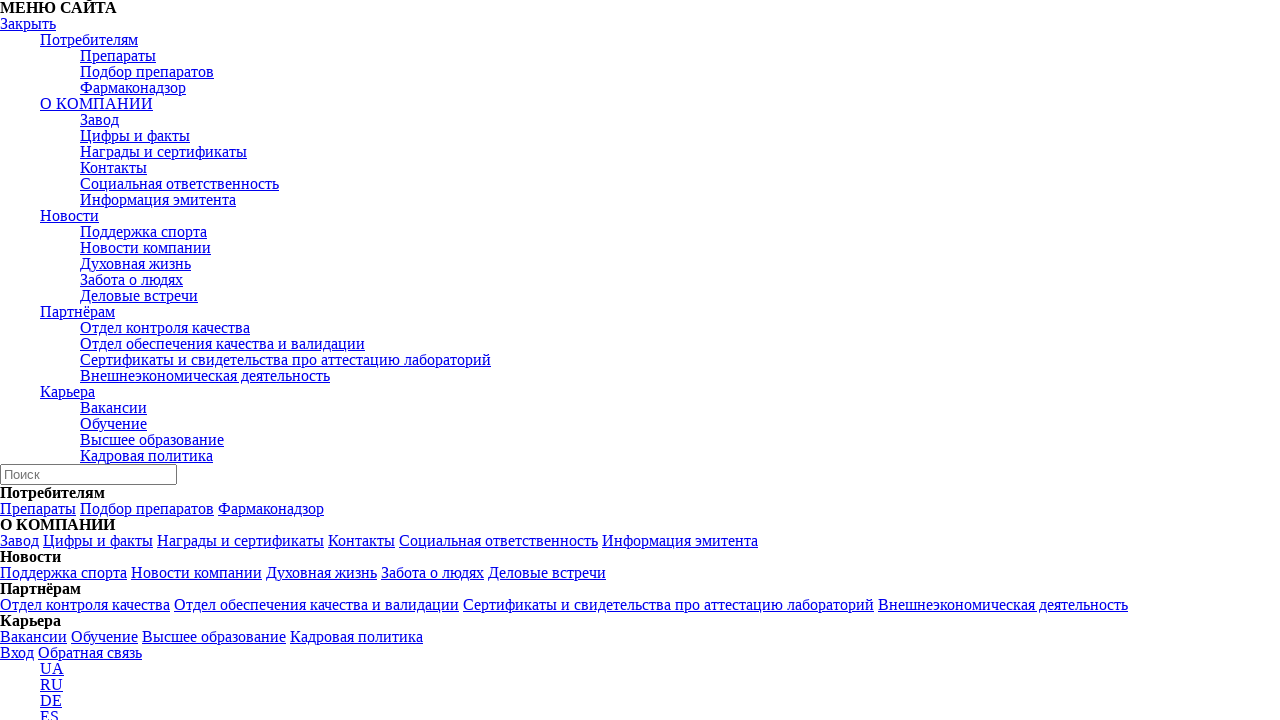